Tests alert handling functionality by navigating to the alerts page, clicking on the confirm box alert, and dismissing it

Starting URL: http://demo.automationtesting.in/Alerts.html

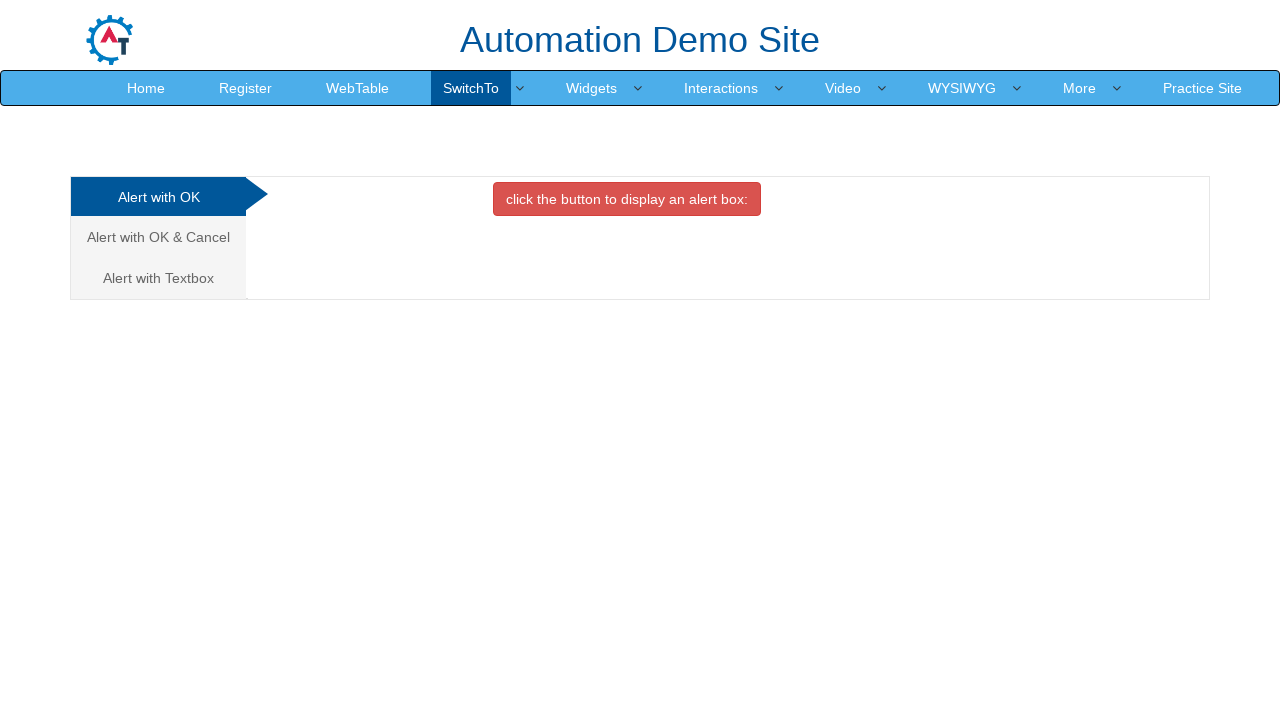

Clicked on 'Alert with OK & Cancel' tab at (158, 237) on xpath=//a[text()='Alert with OK & Cancel ']
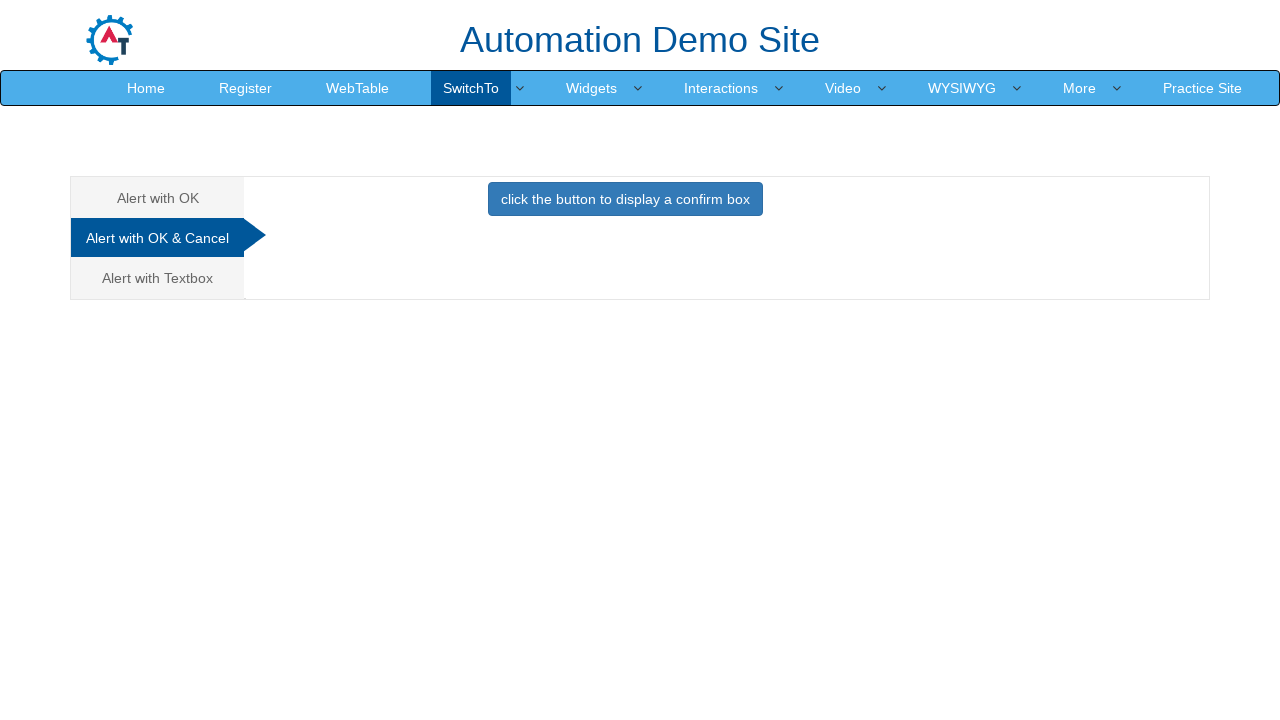

Clicked button to trigger confirm box alert at (625, 199) on xpath=//button[contains(text(),'confirm box')]
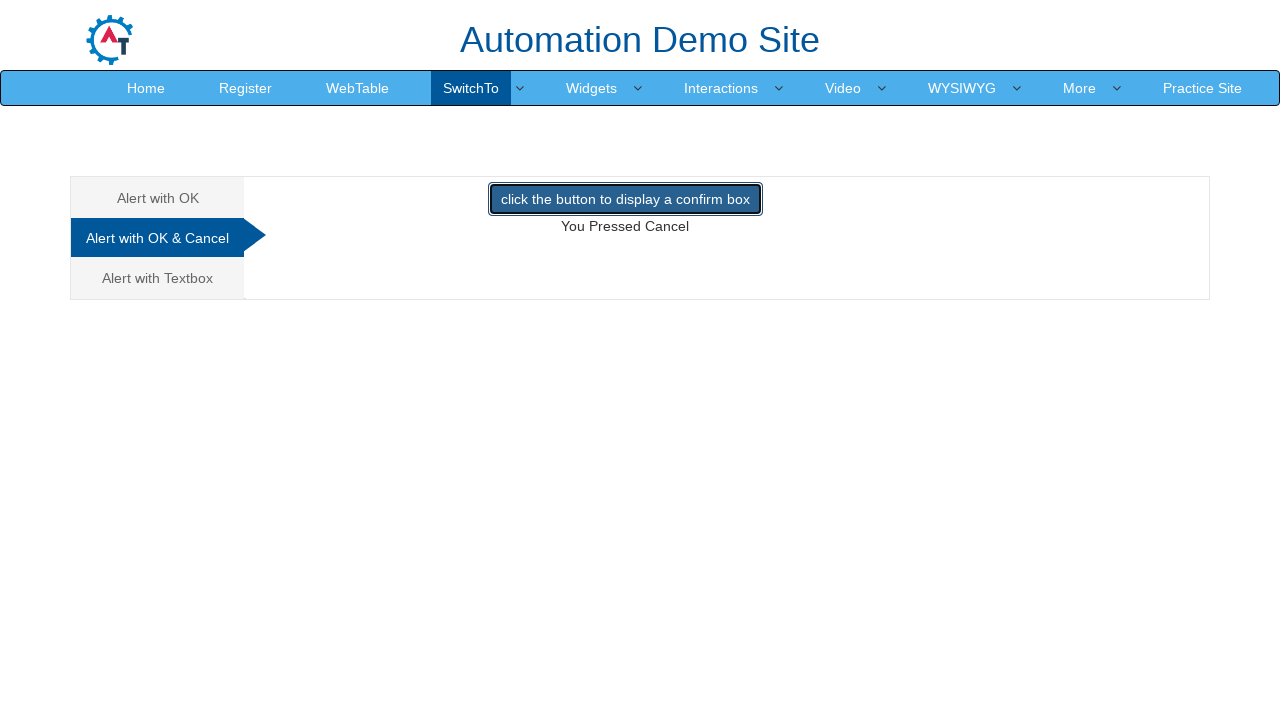

Set up dialog handler to dismiss alert
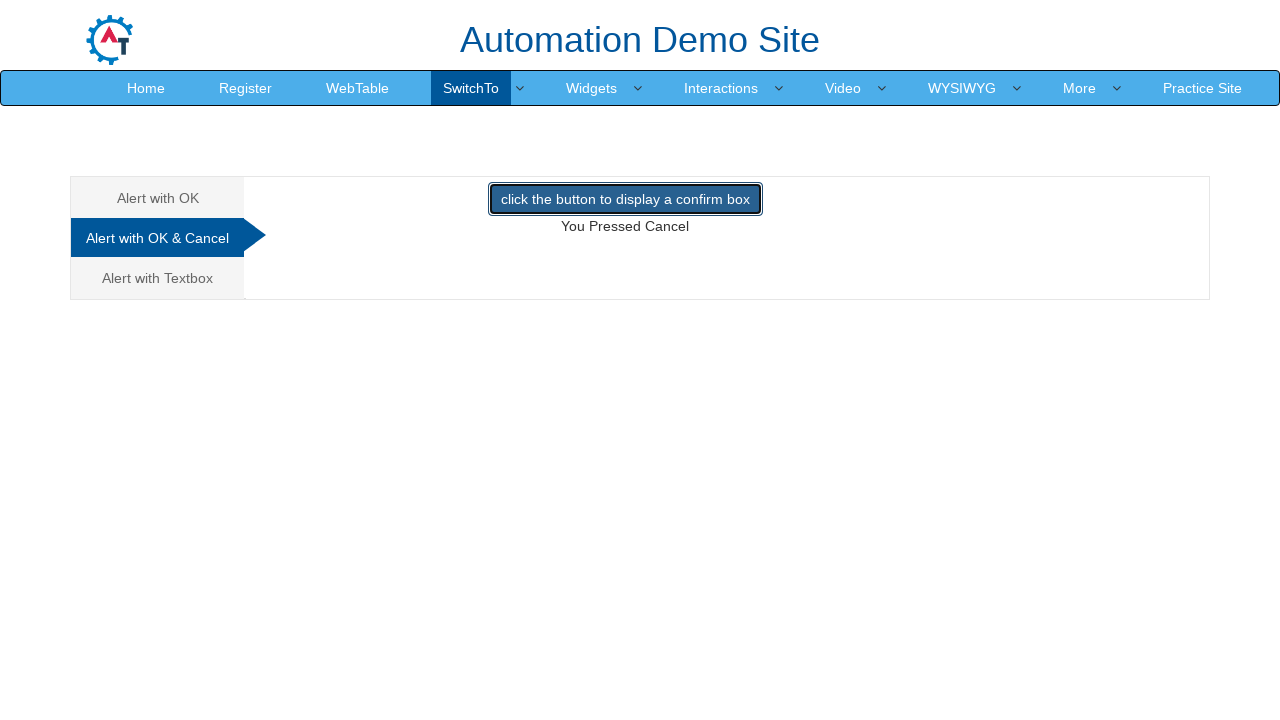

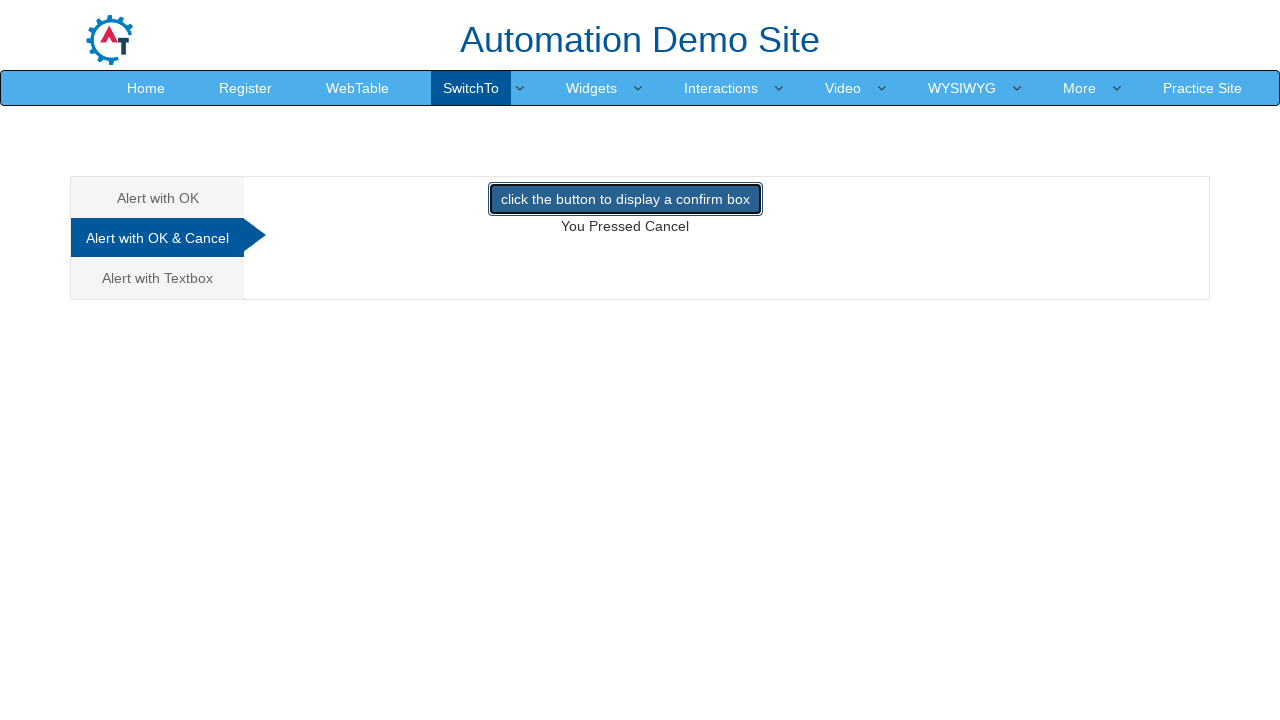